Tests JavaScript-based scrolling functionality by scrolling to bottom, top, and to a specific element

Starting URL: https://rahulshettyacademy.com/AutomationPractice/

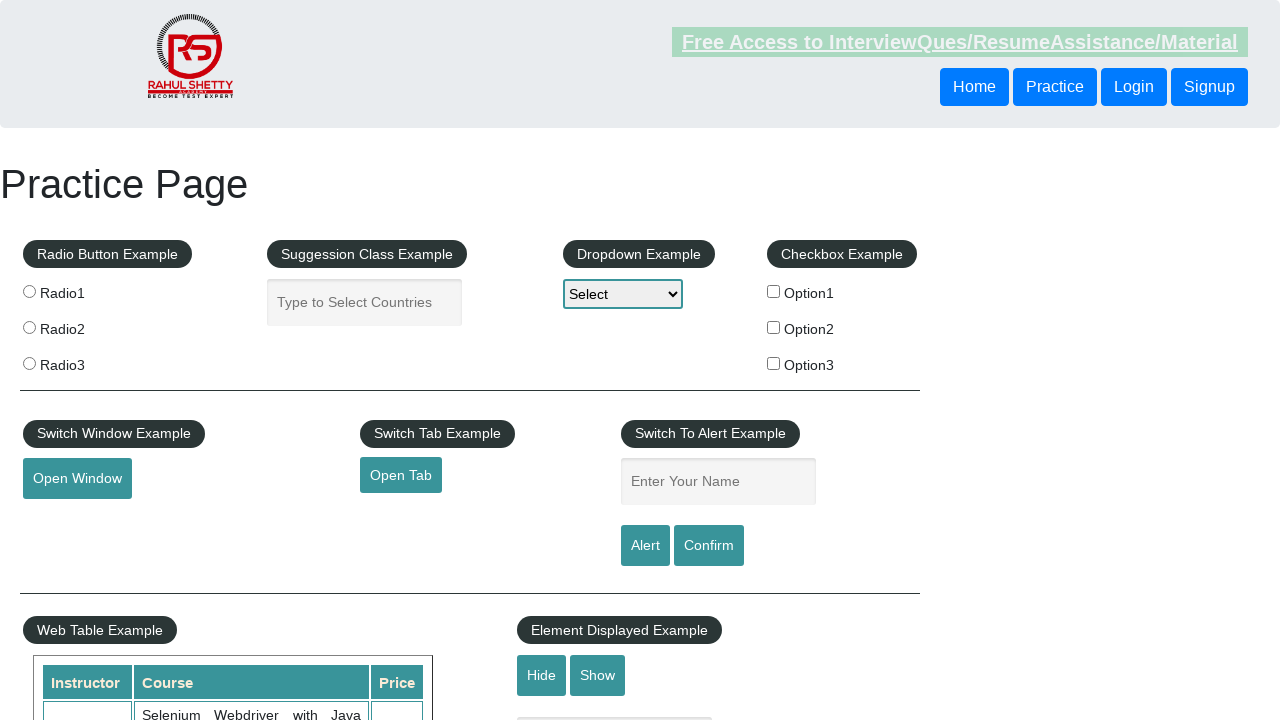

Scrolled to bottom of page using JavaScript
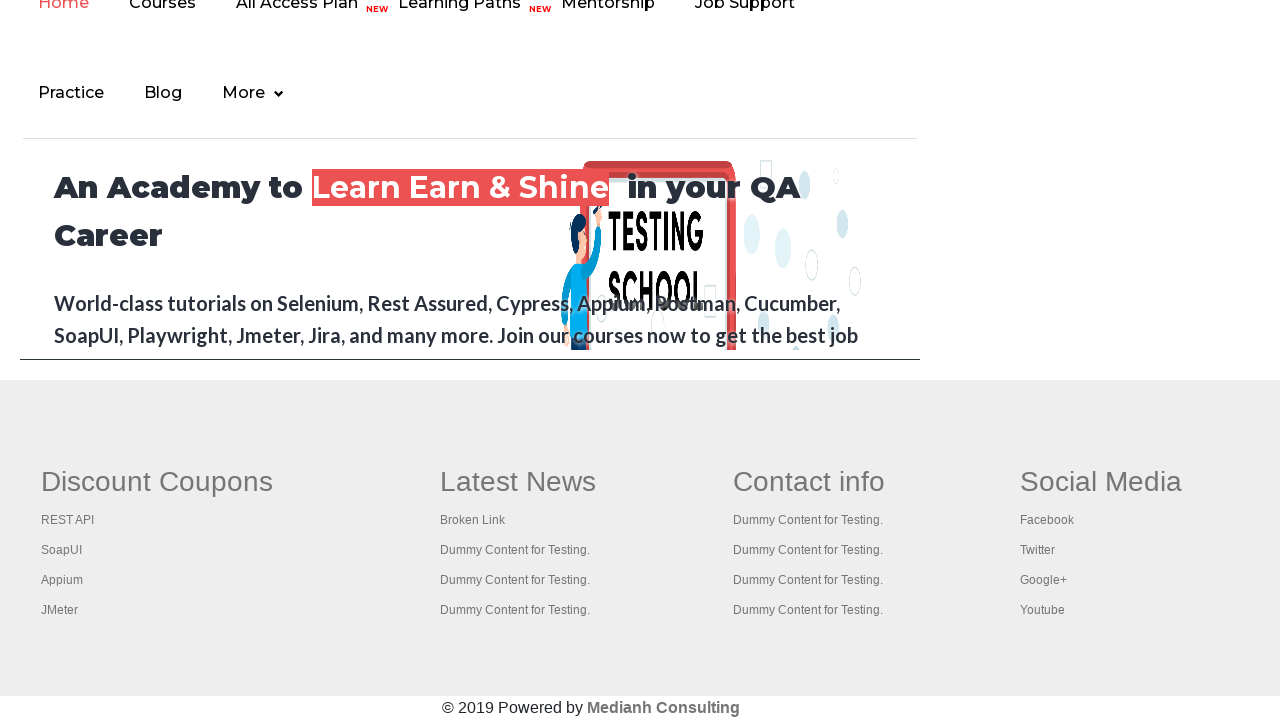

Scrolled back to top of page using JavaScript
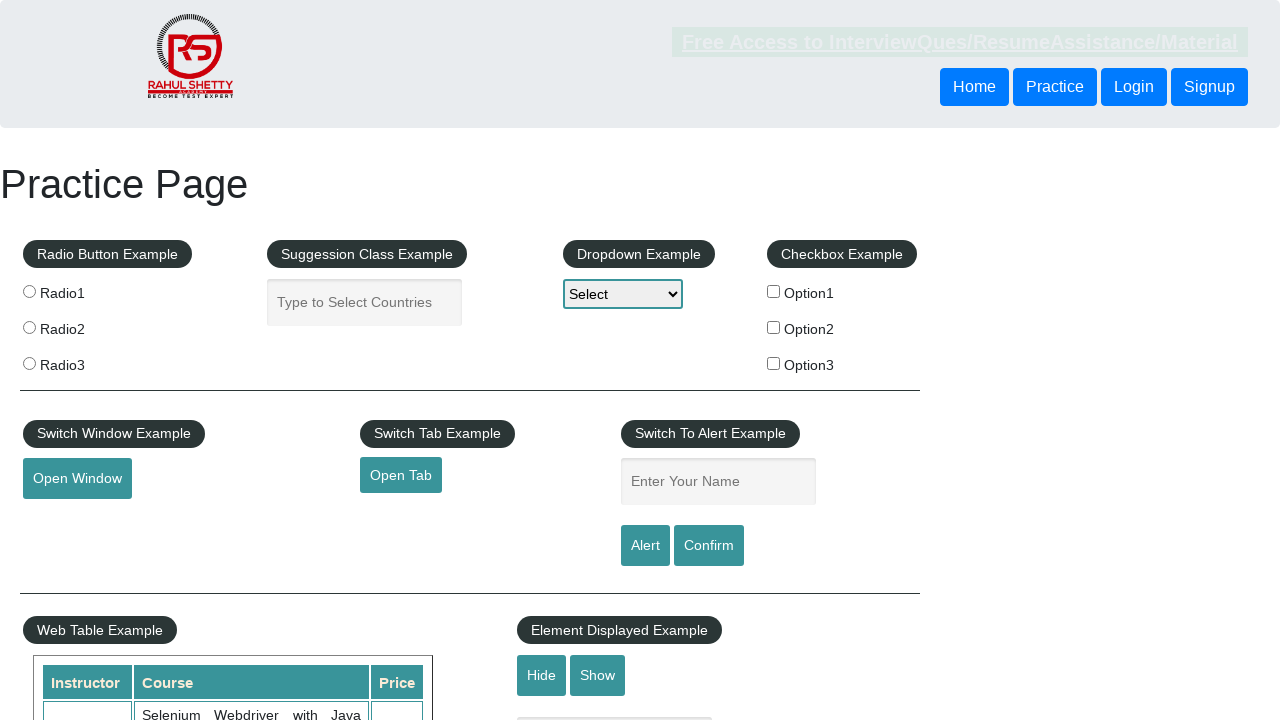

Located mousehover element
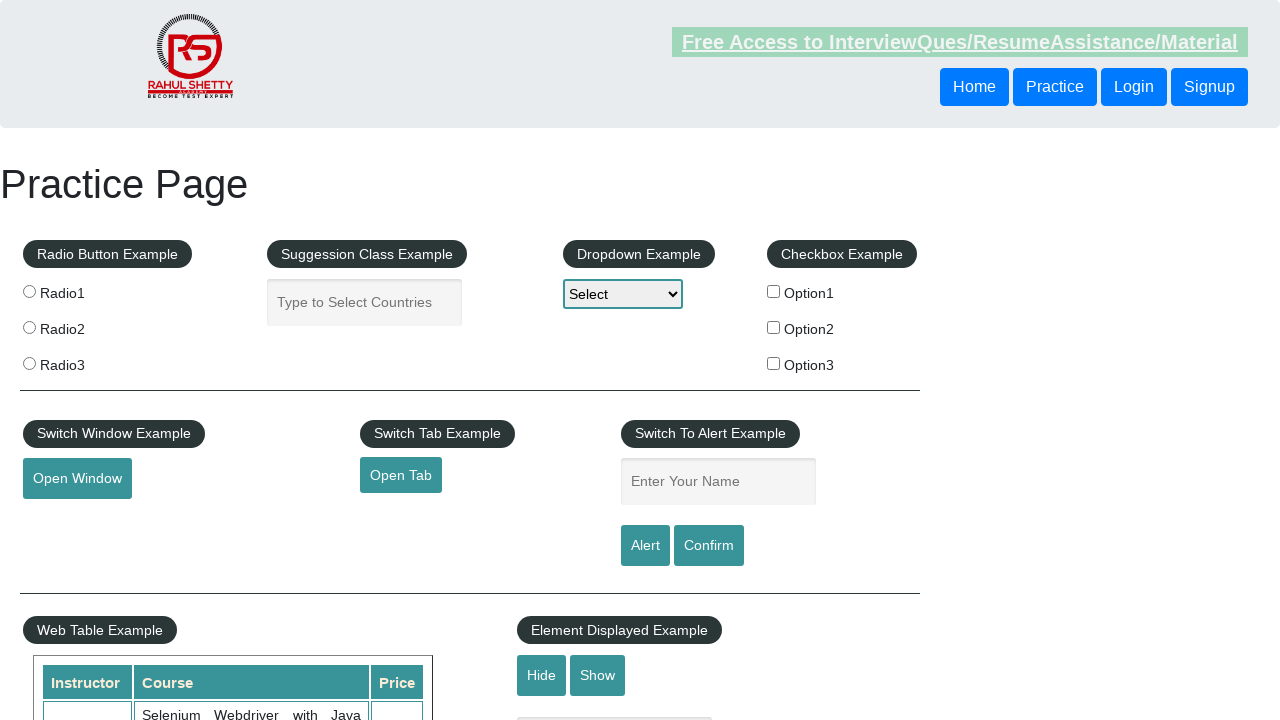

Scrolled to mousehover element into view
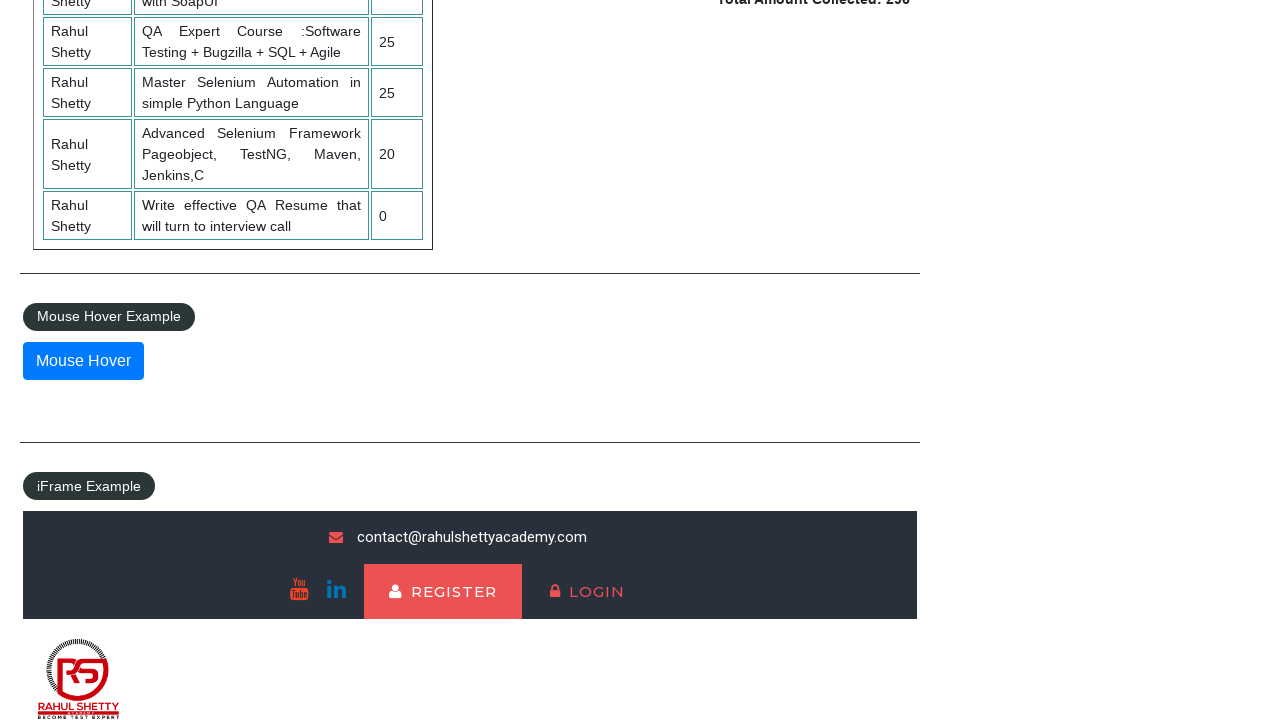

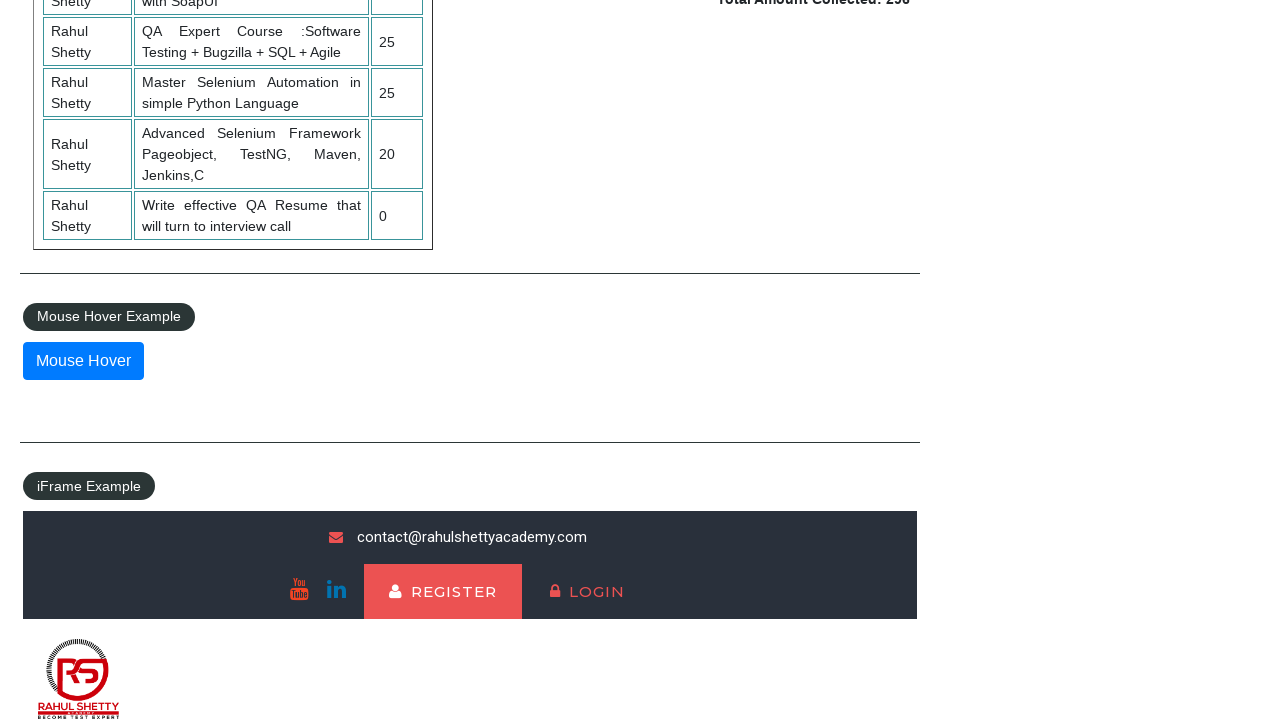